Tests a form submission by filling out text fields for user name, email, current address, and permanent address, then clicking submit

Starting URL: https://demoqa.com/text-box

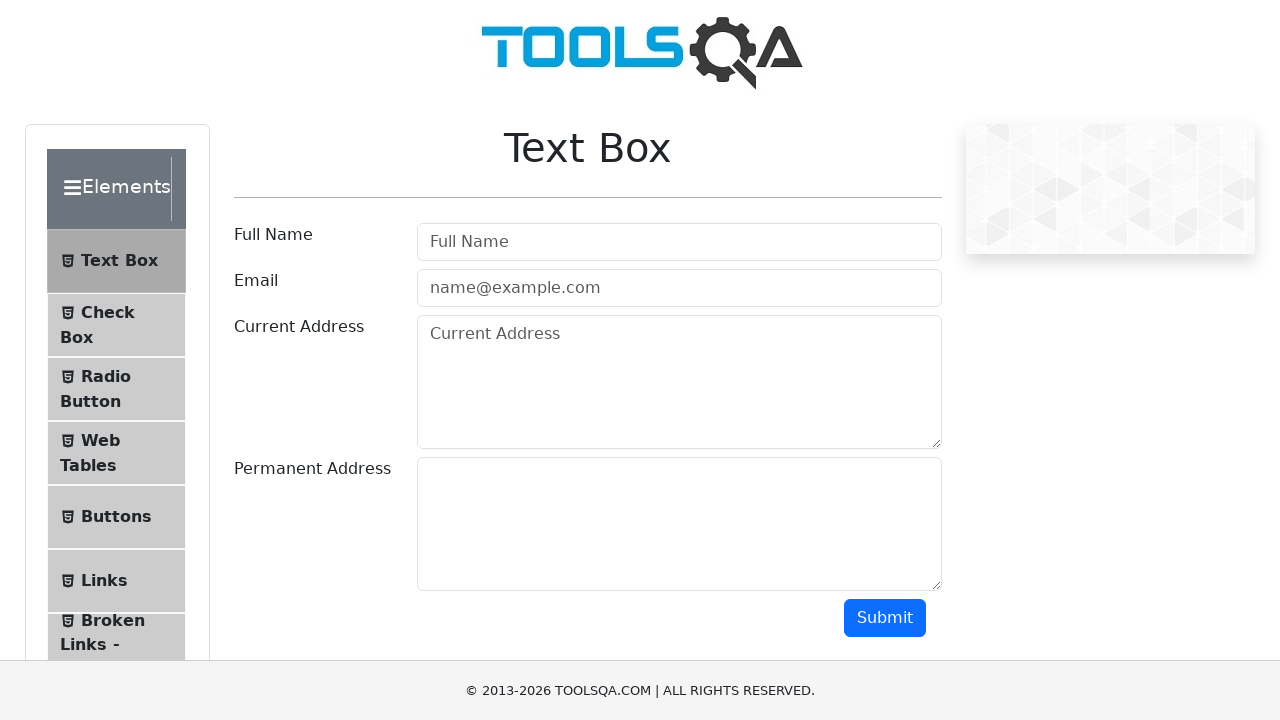

Clicked on username field at (679, 242) on #userName
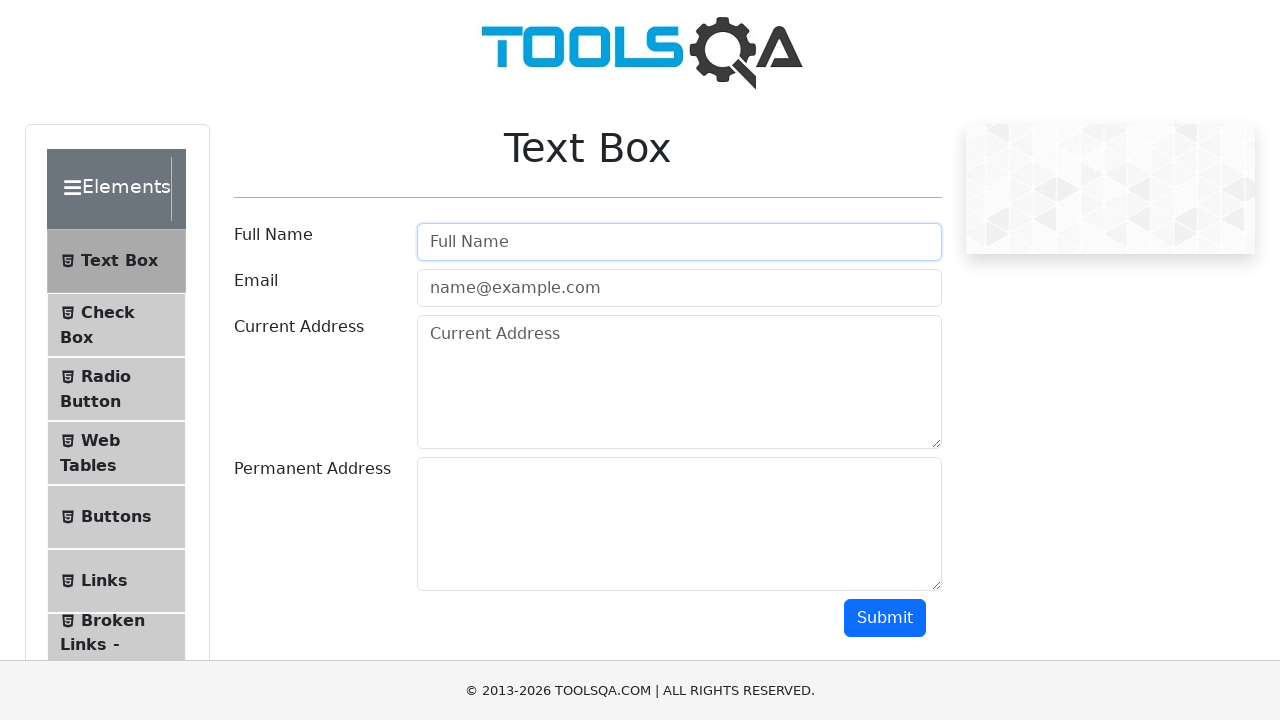

Filled username field with 'Ahmet Durak' on #userName
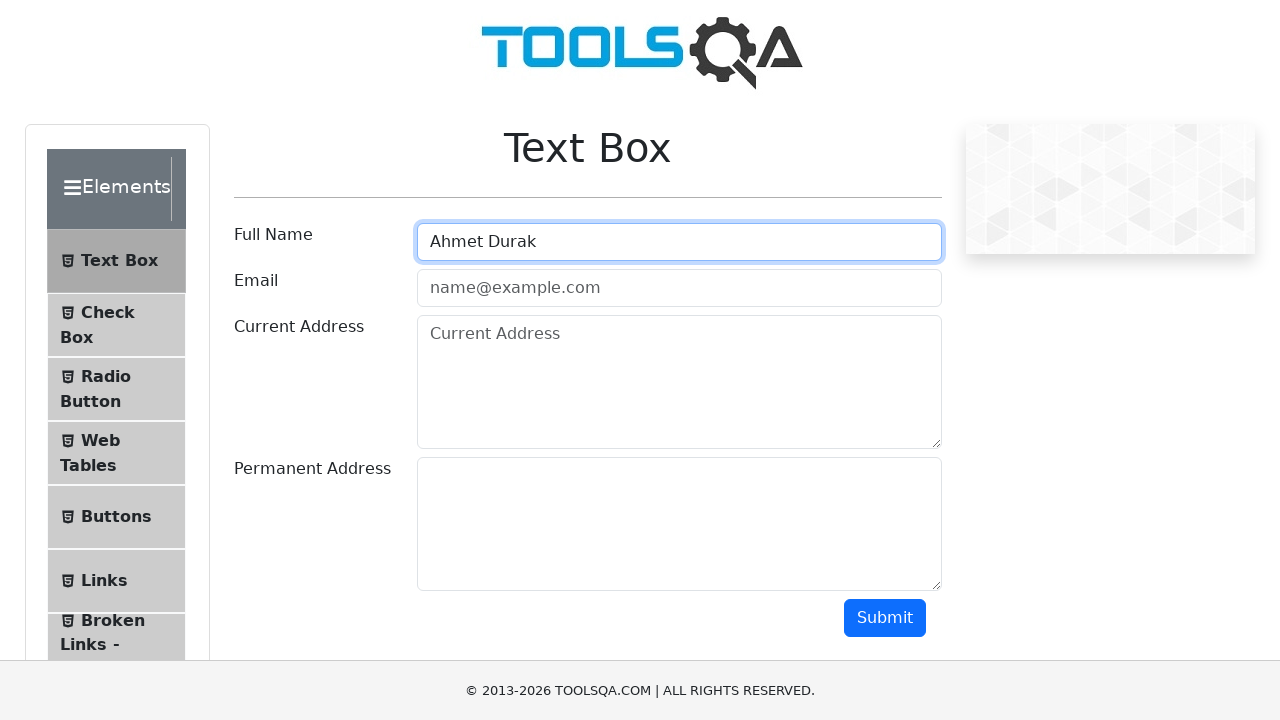

Clicked on email field at (679, 288) on #userEmail
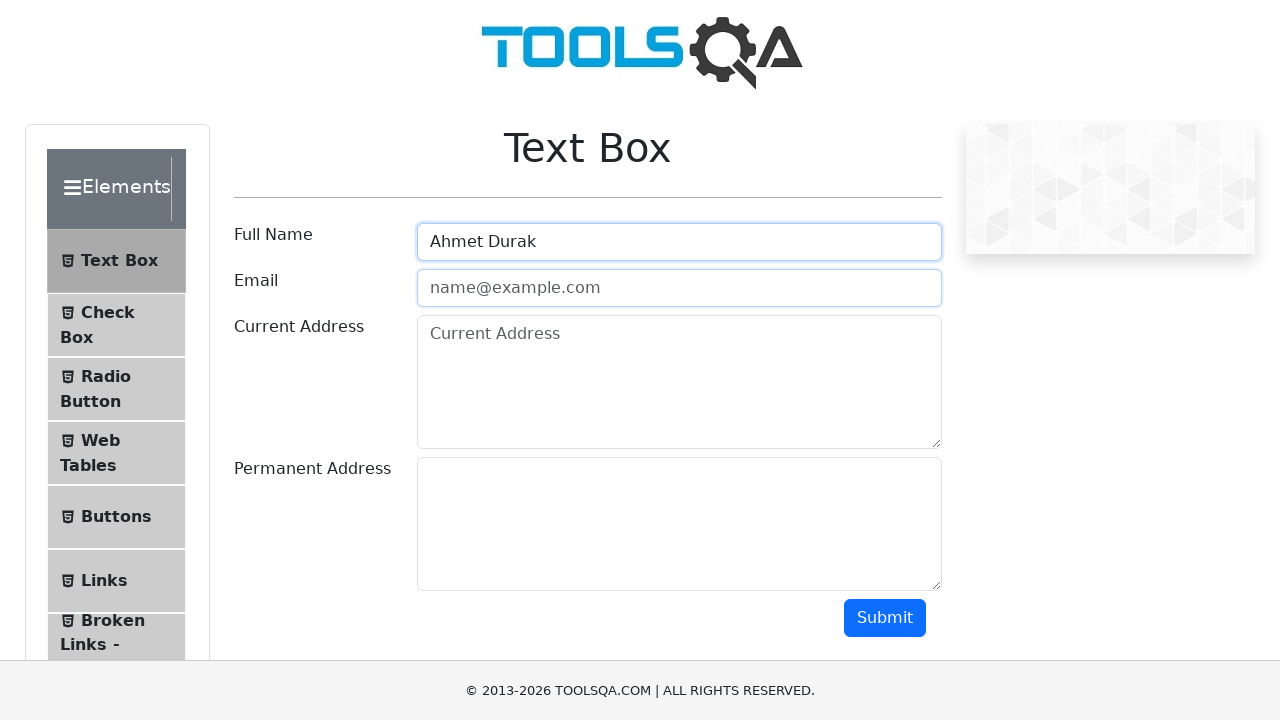

Filled email field with 'durakahmet@gmail.com' on #userEmail
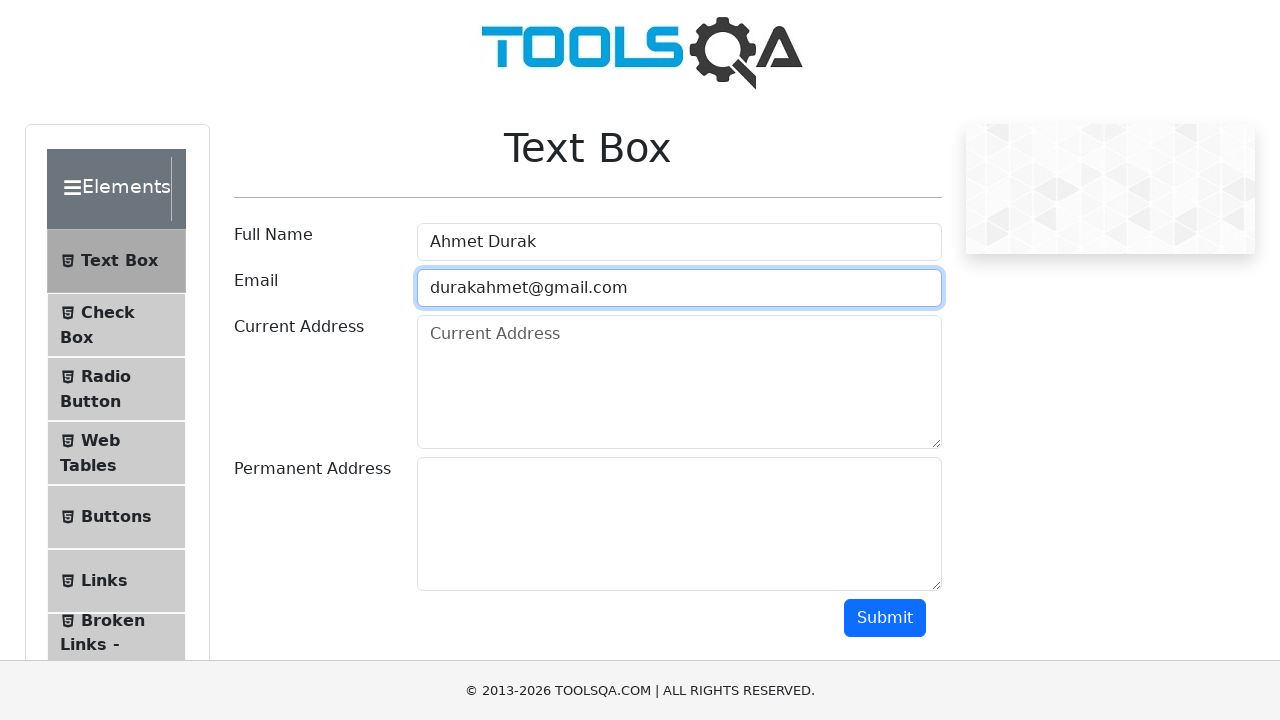

Clicked on current address field at (679, 382) on .form-control[id='currentAddress']
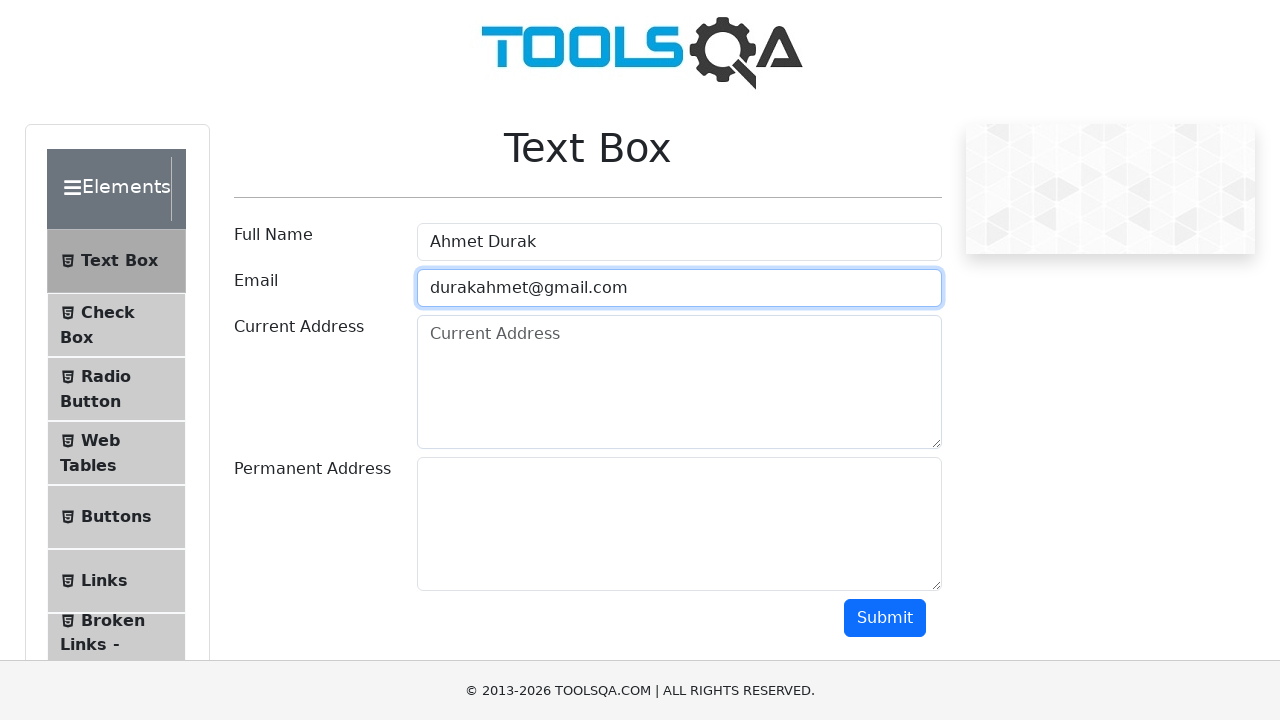

Filled current address field with 'Alexanderstr. 52, 70182' on .form-control[id='currentAddress']
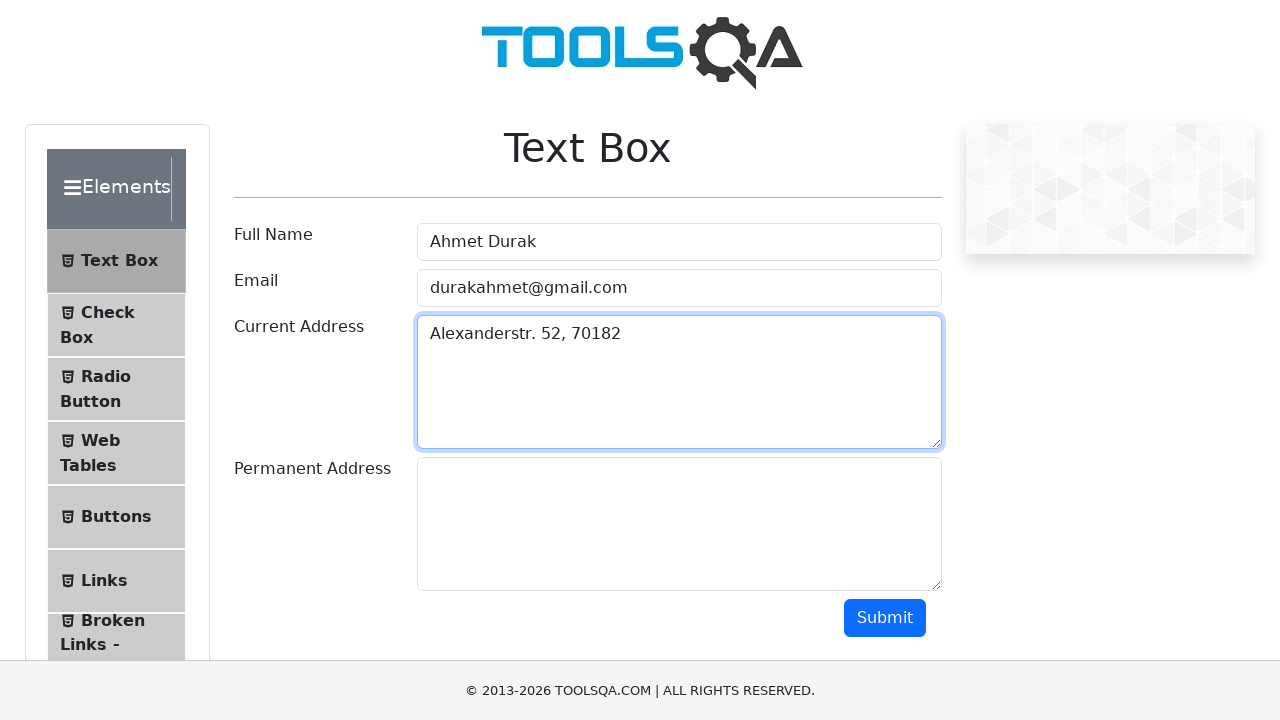

Clicked on permanent address field at (679, 524) on xpath=//div/textarea[@id='permanentAddress']
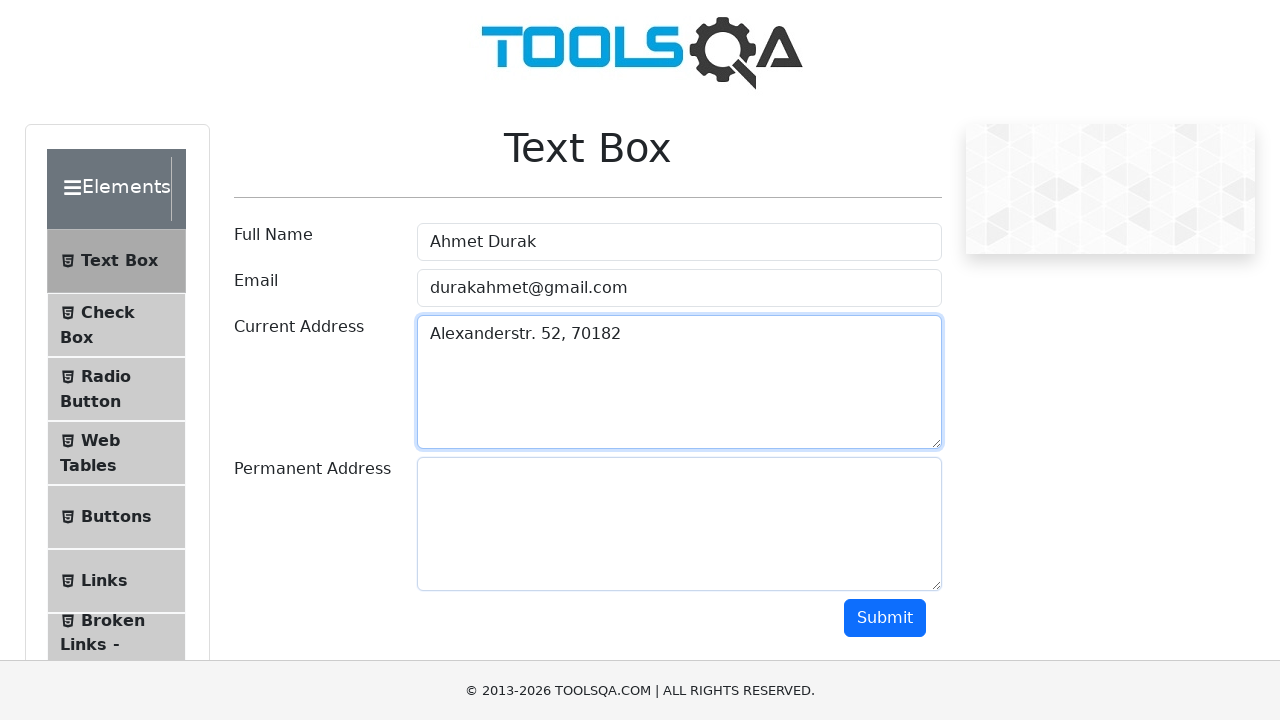

Filled permanent address field with 'Germany' on //div/textarea[@id='permanentAddress']
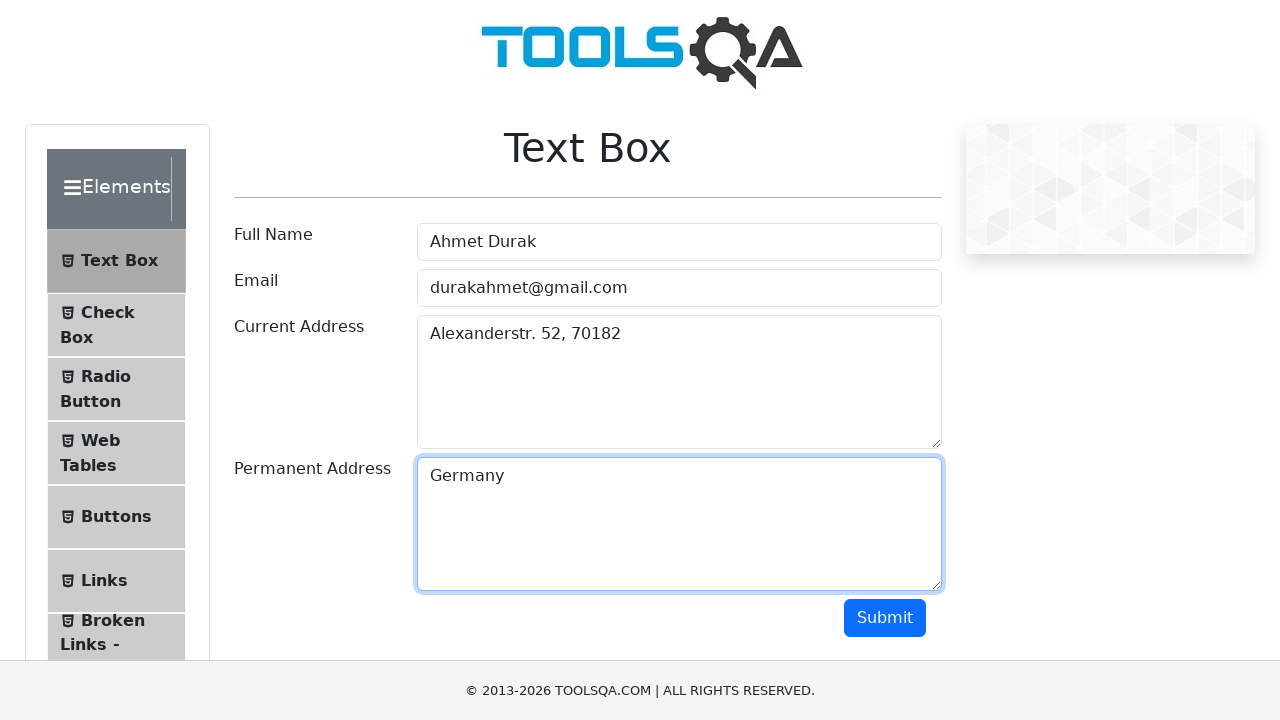

Clicked submit button to submit the form at (885, 618) on .btn[id='submit']
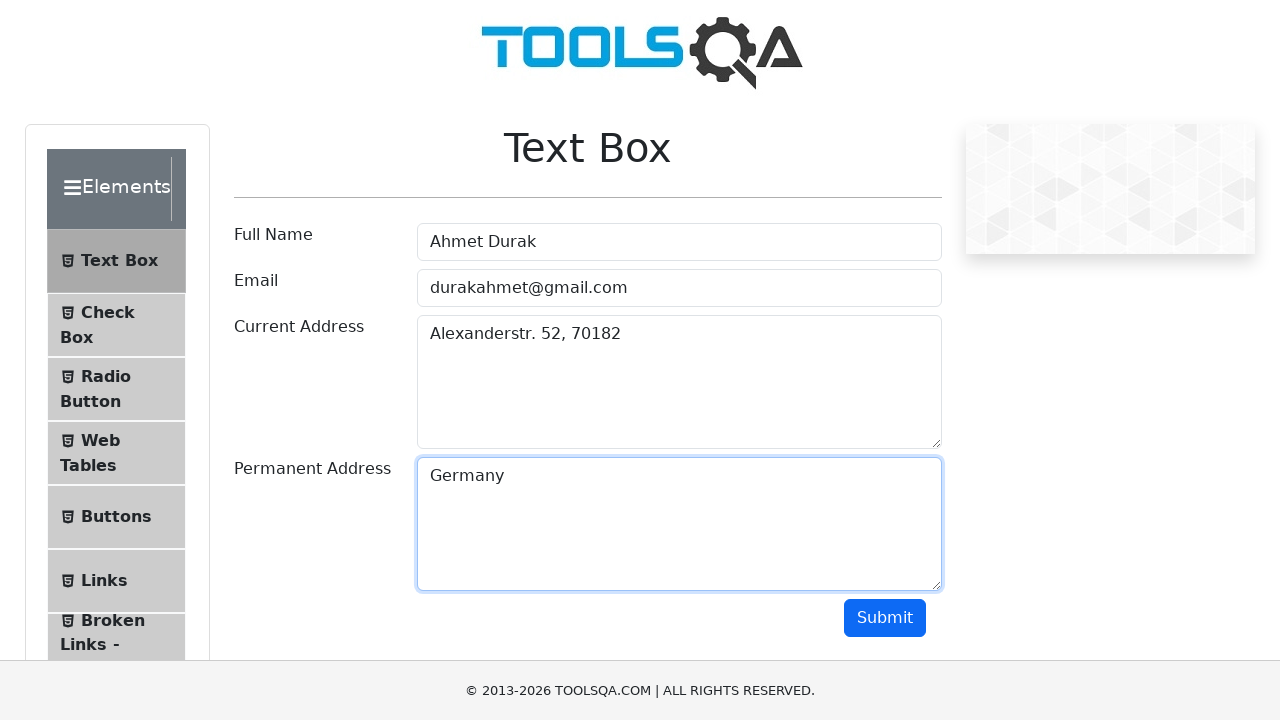

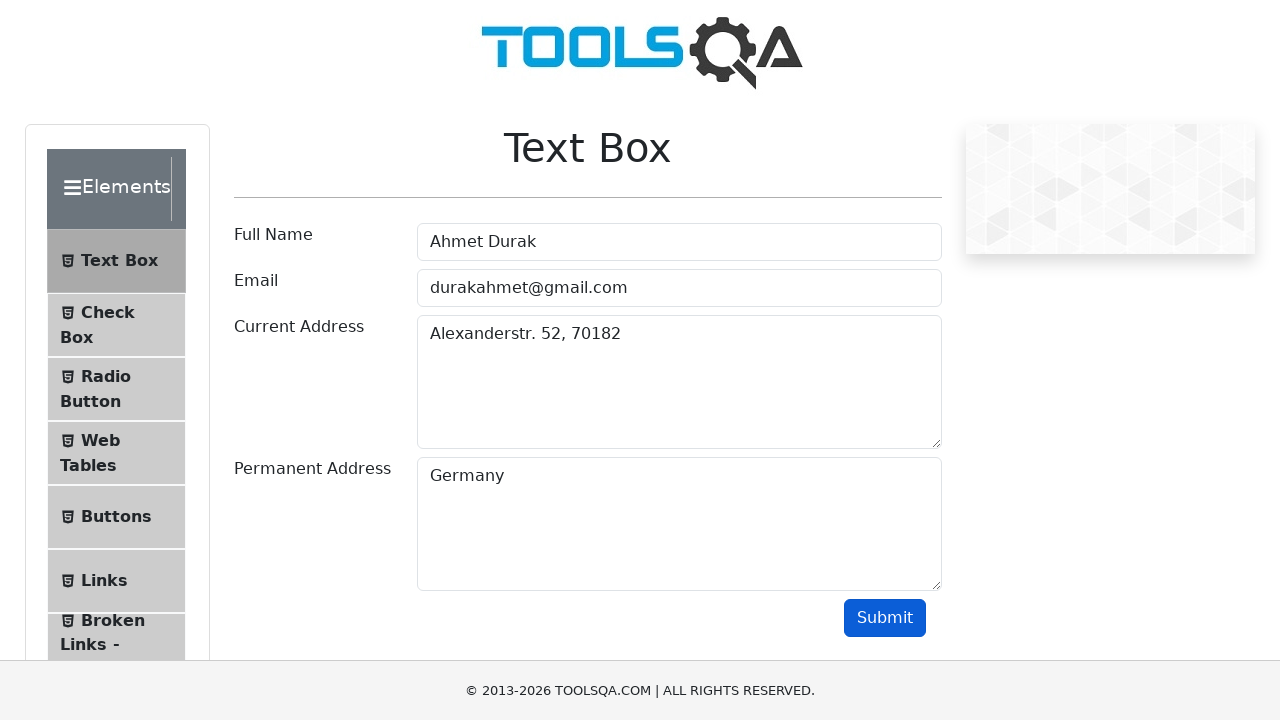